Tests dynamic loading functionality by clicking the Start button and waiting for the "Hello World!" text to appear

Starting URL: https://automationfc.github.io/dynamic-loading/

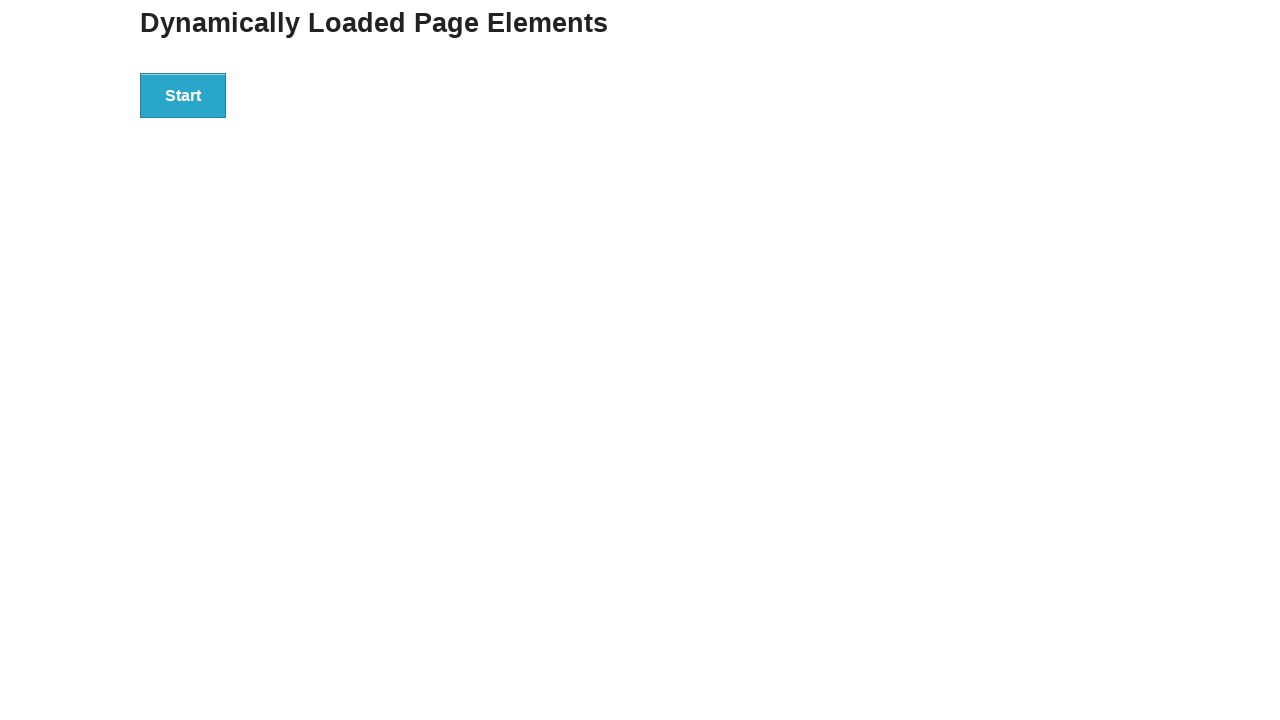

Clicked the Start button at (183, 95) on xpath=//button[text()='Start']
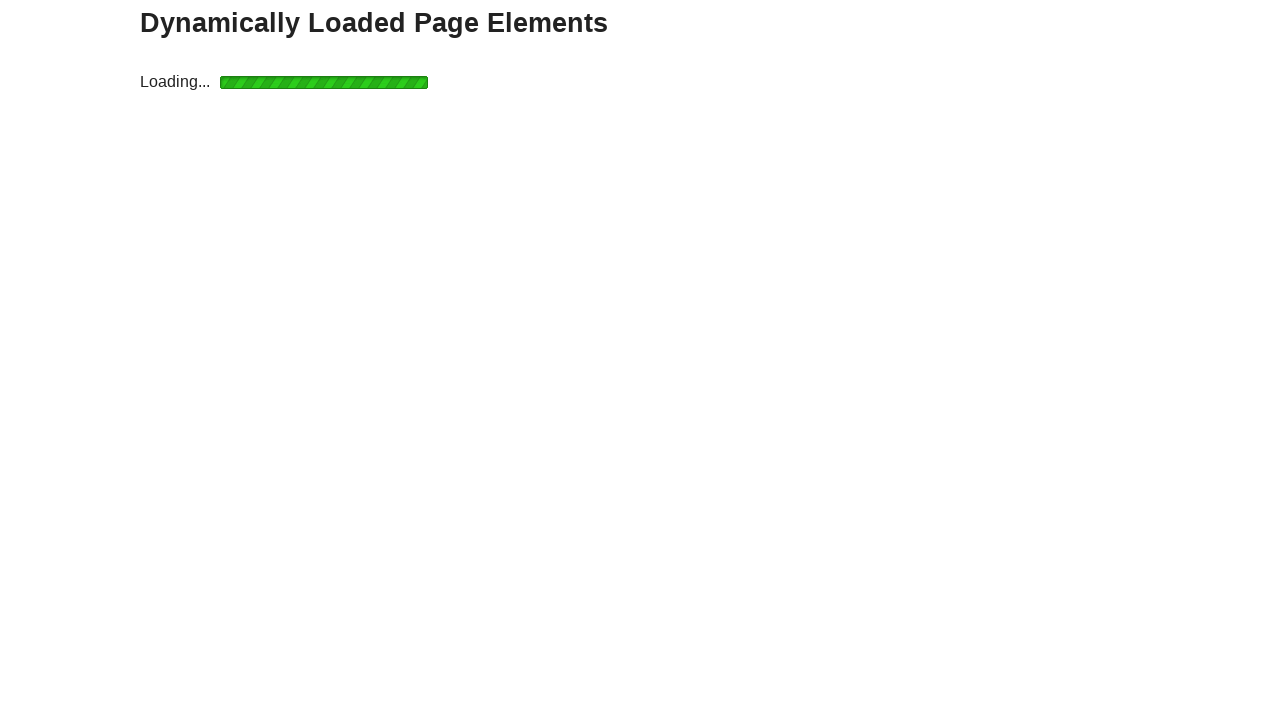

Waited for 'Hello World!' text to appear and confirmed dynamic loading completed
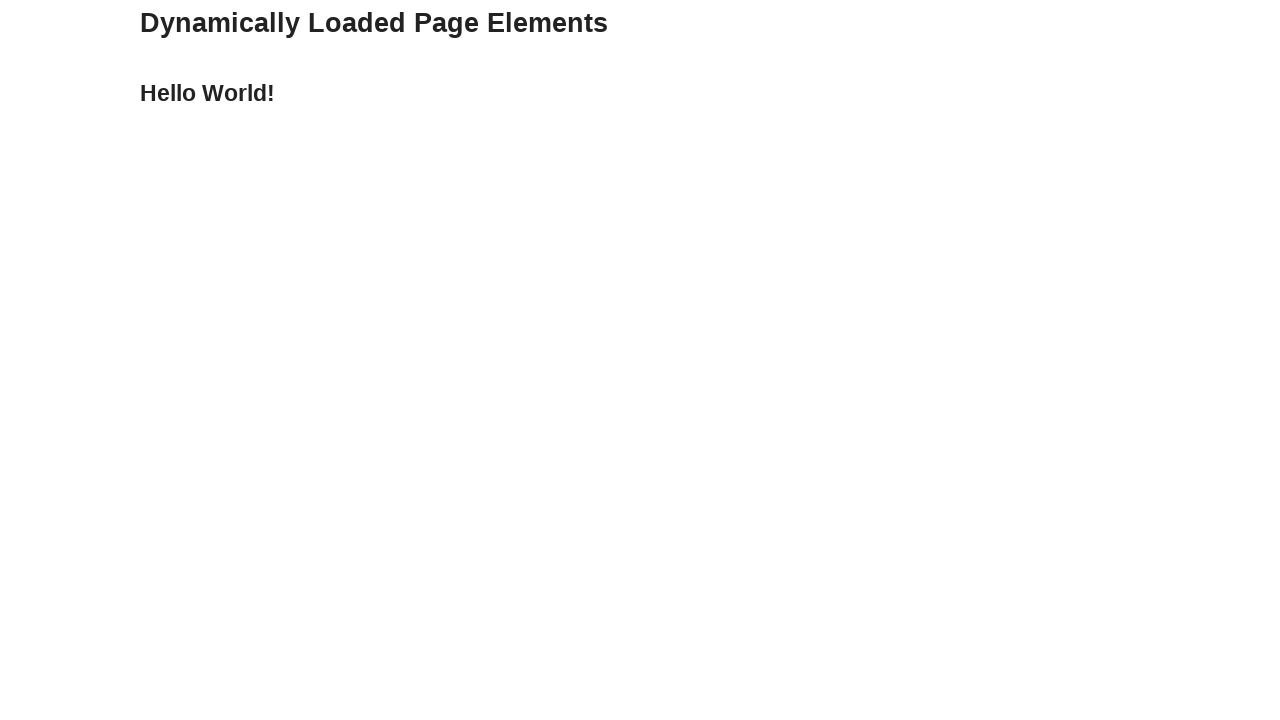

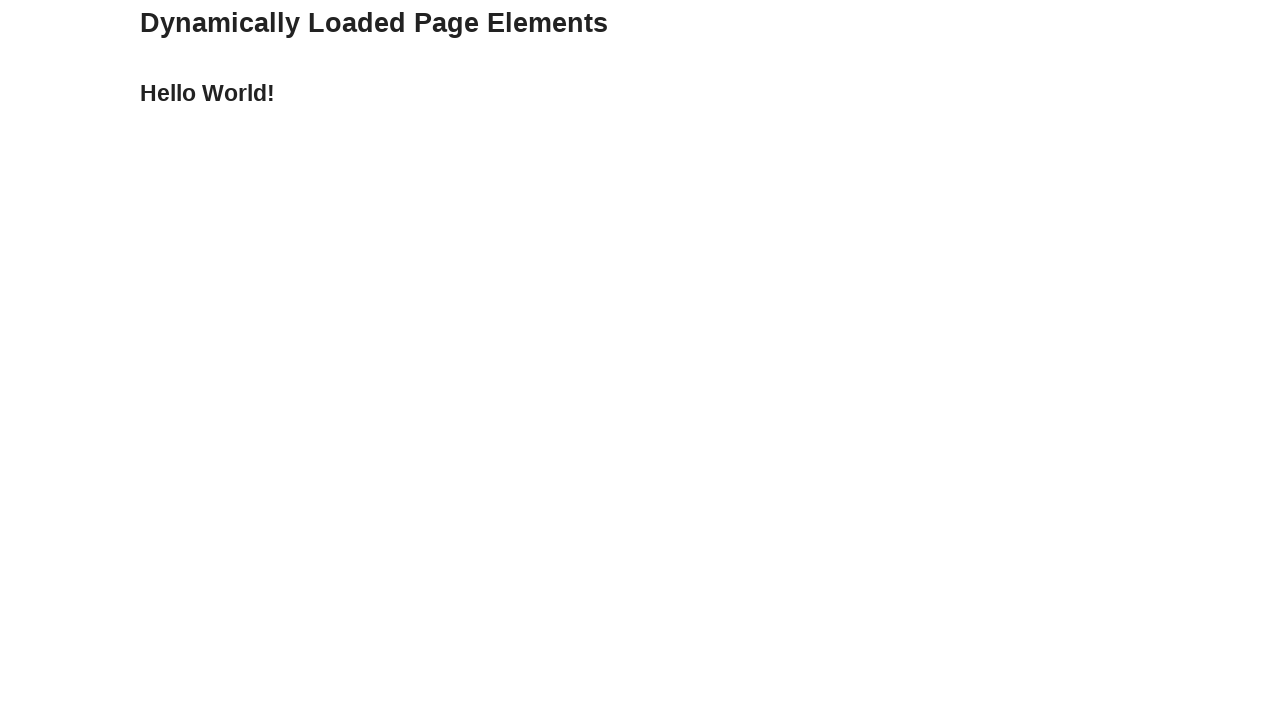